Tests multi-tab browser functionality by opening a new tab, navigating to a different page, extracting text from a link, then switching back to the original tab and filling a form field with the extracted text.

Starting URL: https://rahulshettyacademy.com/angularpractice/

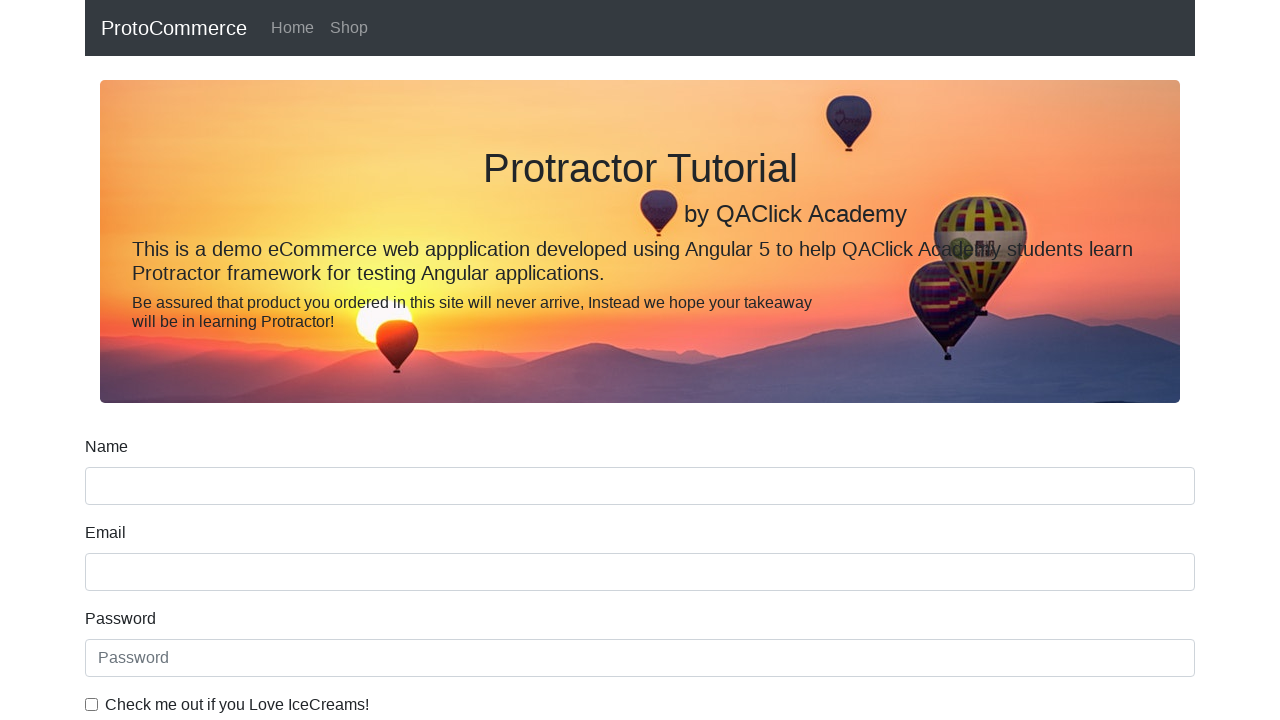

Opened a new browser tab
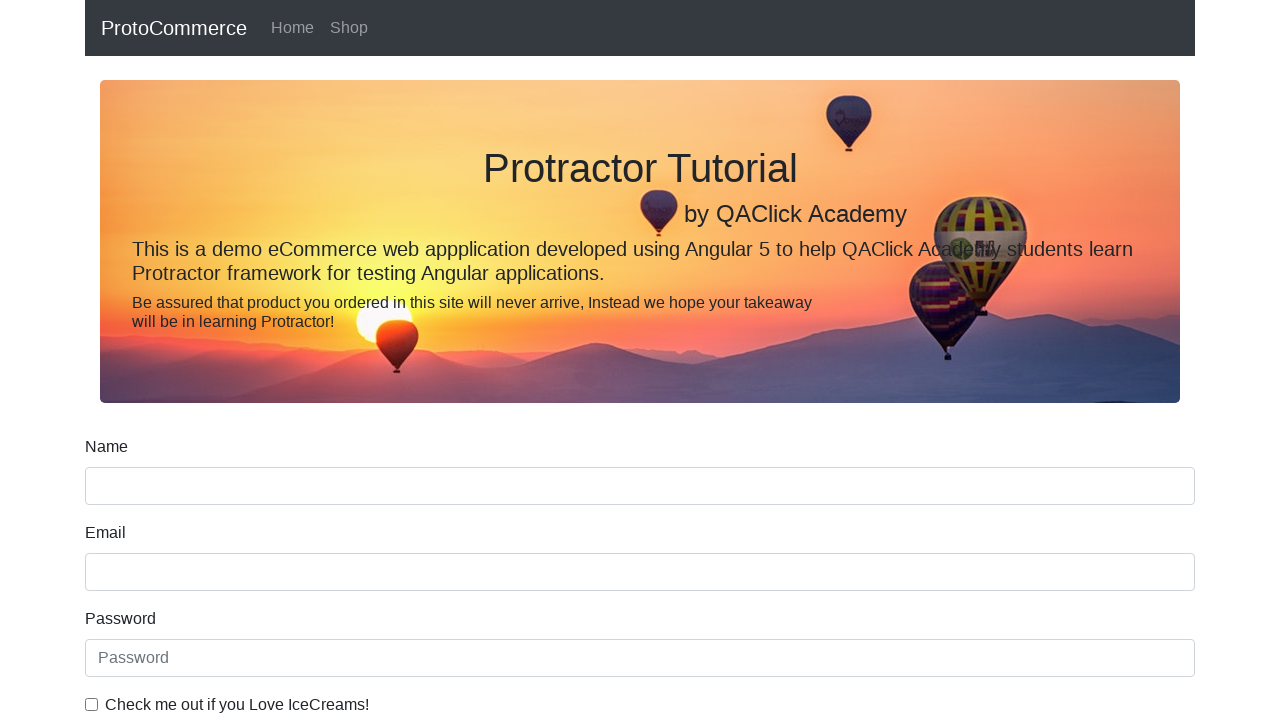

Navigated new tab to https://rahulshettyacademy.com/
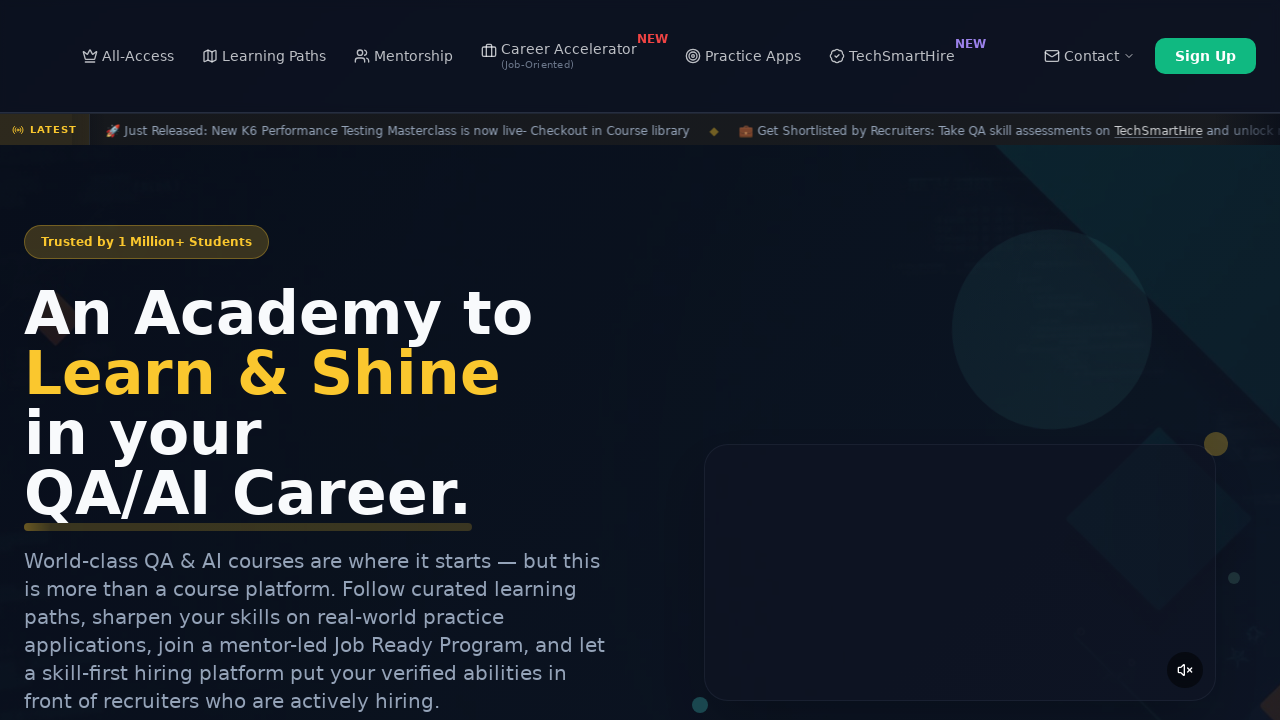

Course links loaded on the page
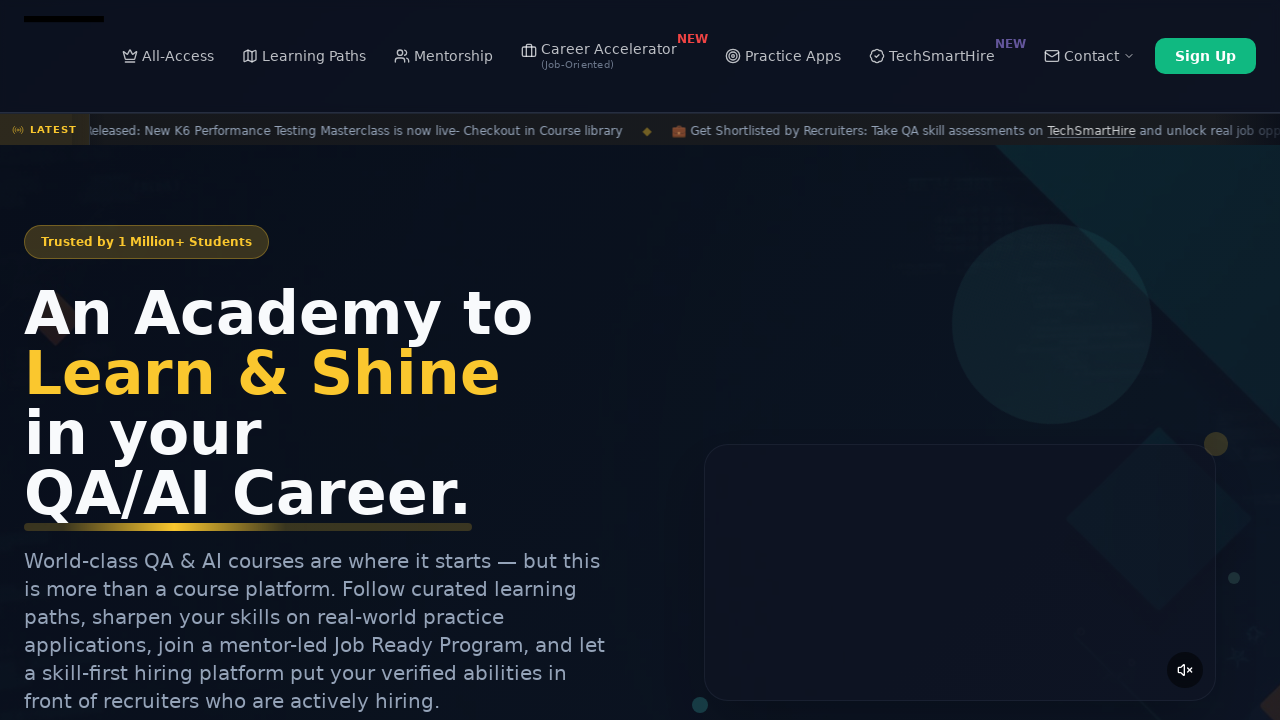

Located all course links matching the selector
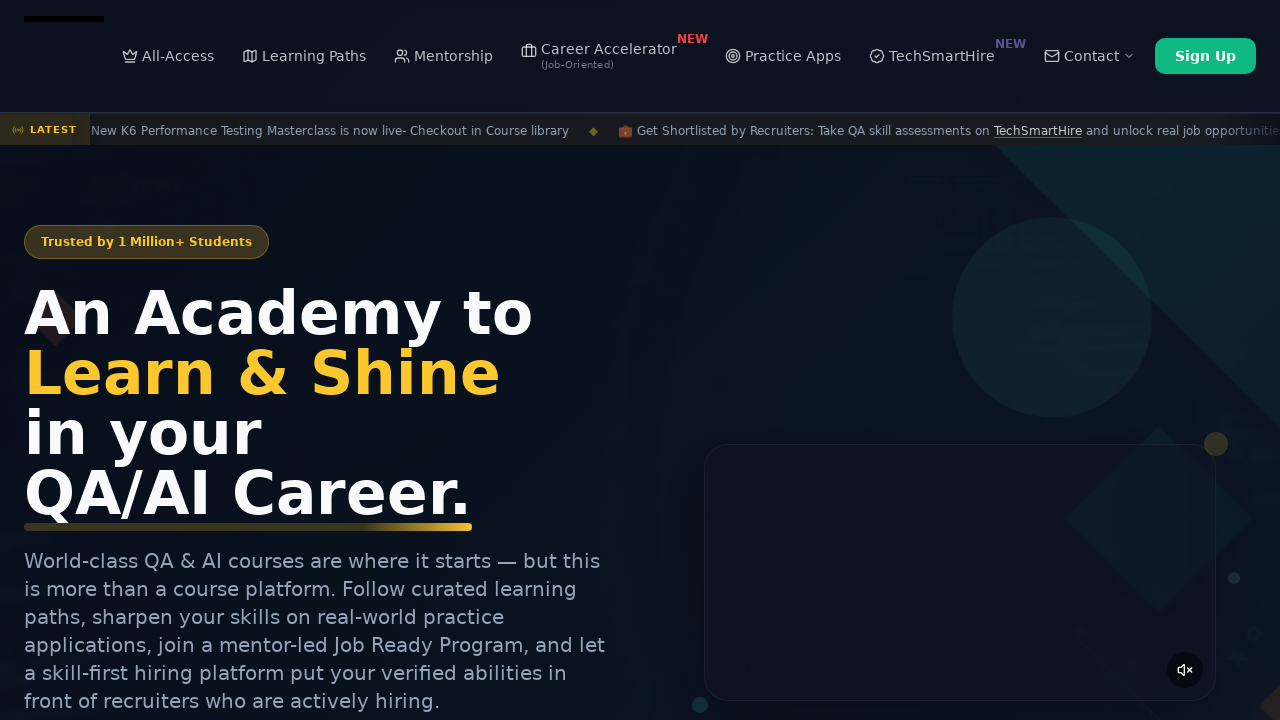

Extracted text from second course link: 'Playwright Testing'
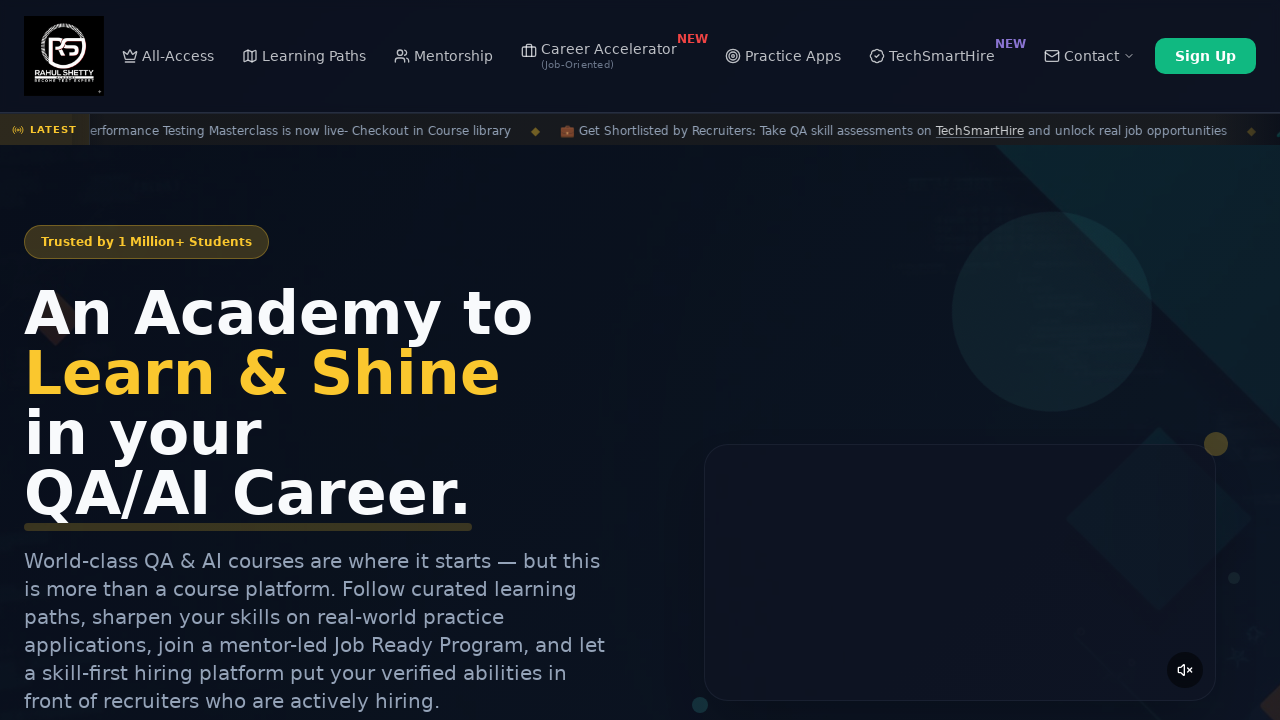

Switched back to the original tab
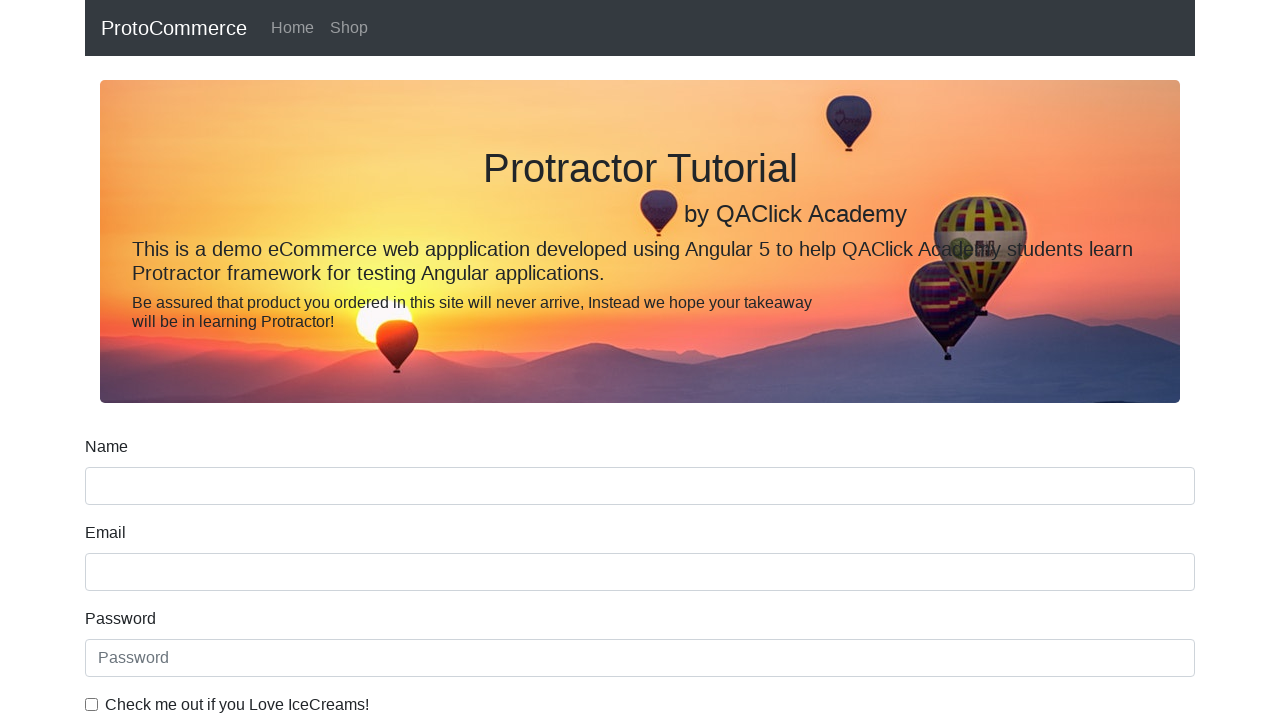

Filled name field with extracted text: 'Playwright Testing' on input[name='name']
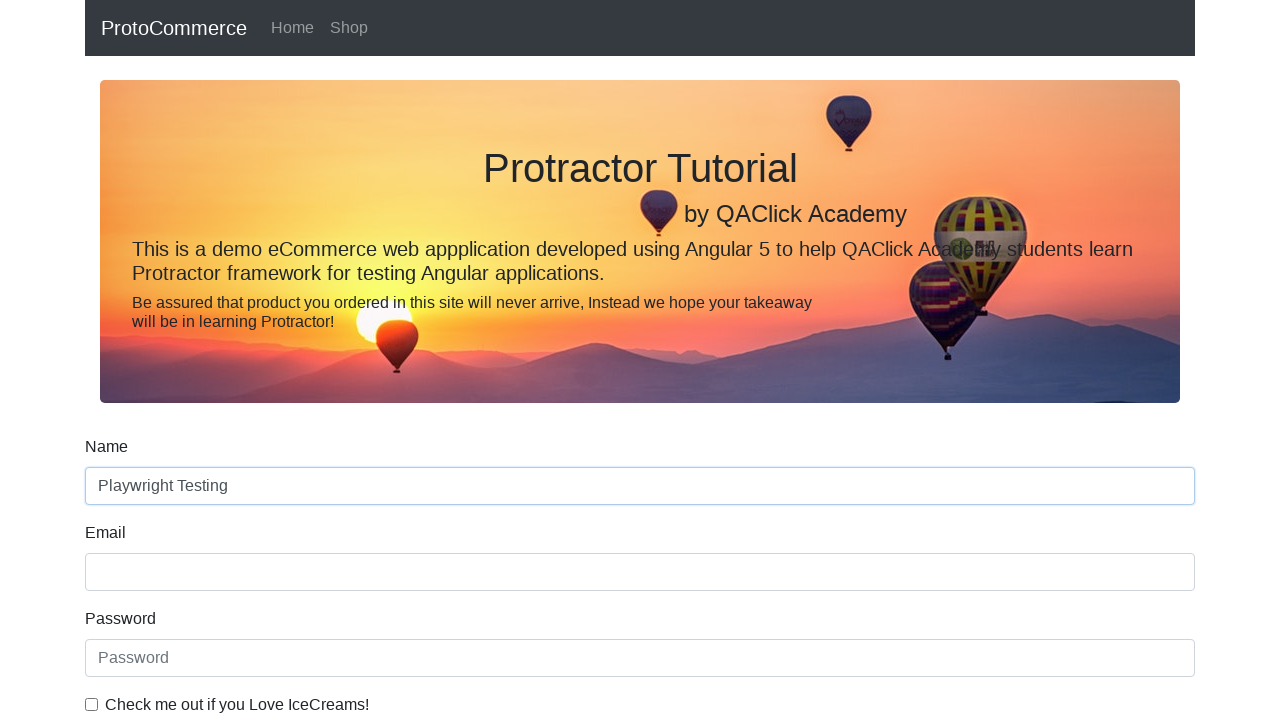

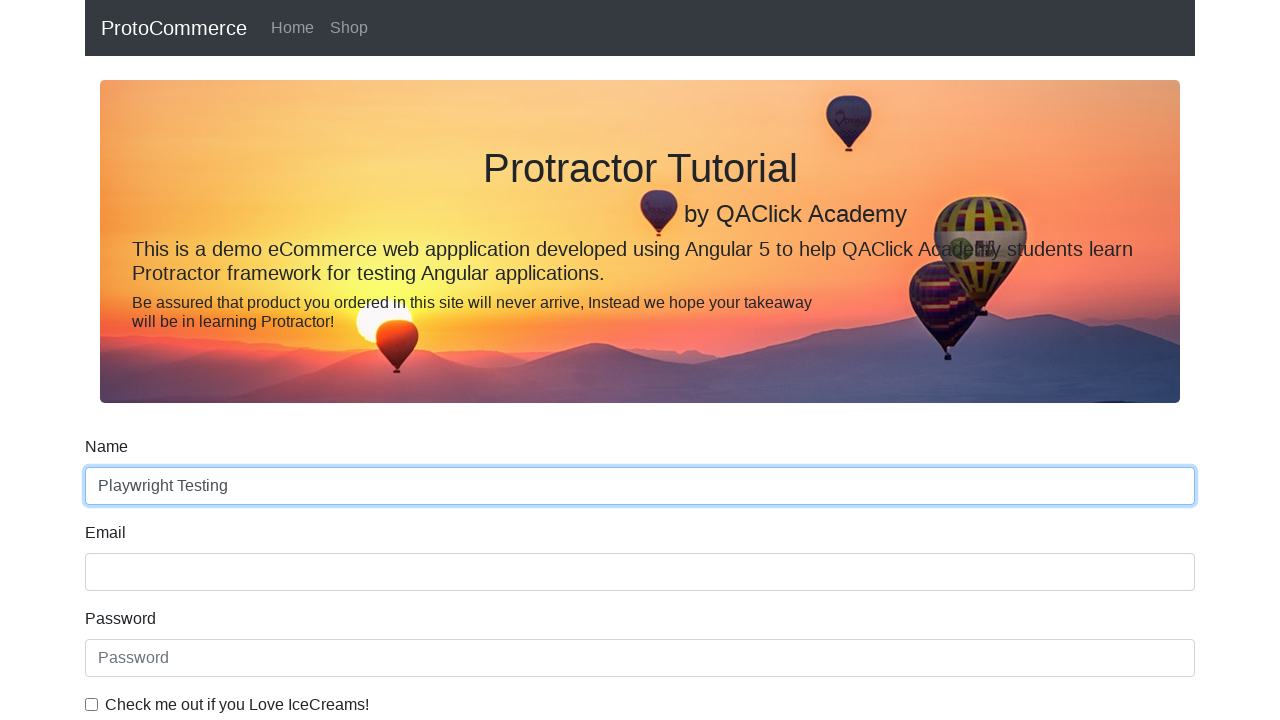